Tests React Semantic UI dropdown by selecting a friend from the dropdown list

Starting URL: https://react.semantic-ui.com/maximize/dropdown-example-selection/

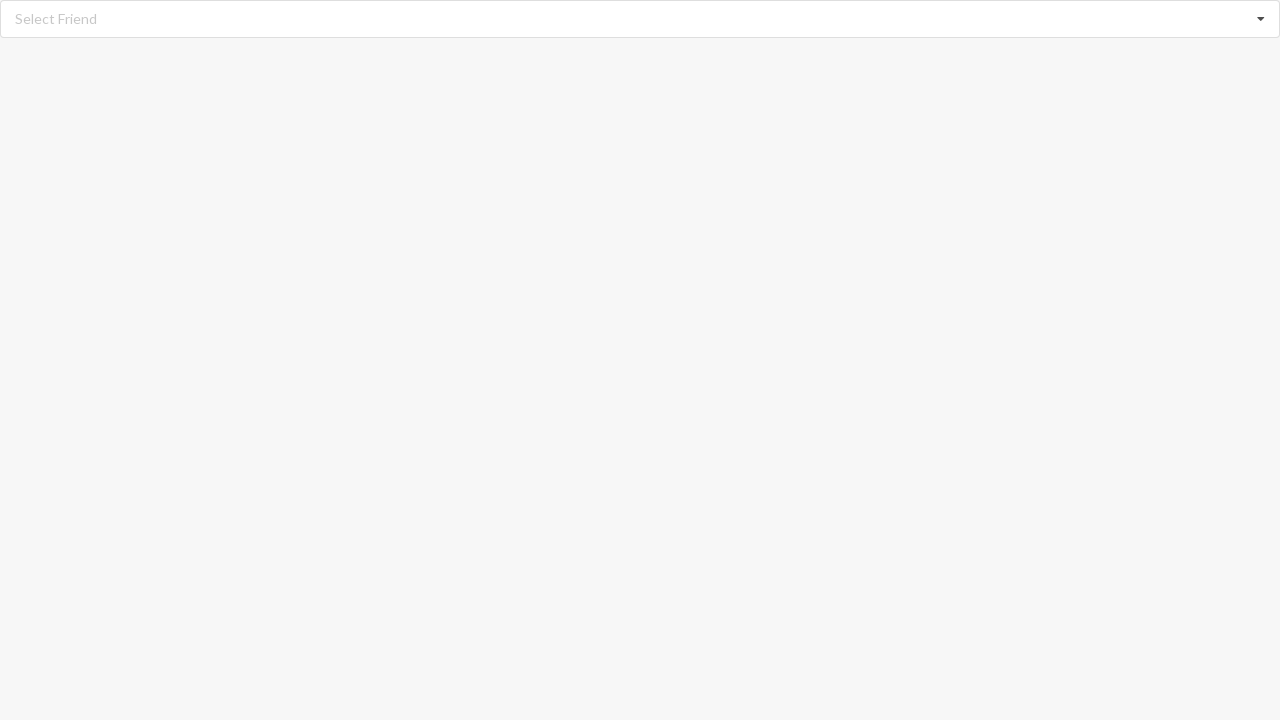

Navigated to React Semantic UI dropdown example page
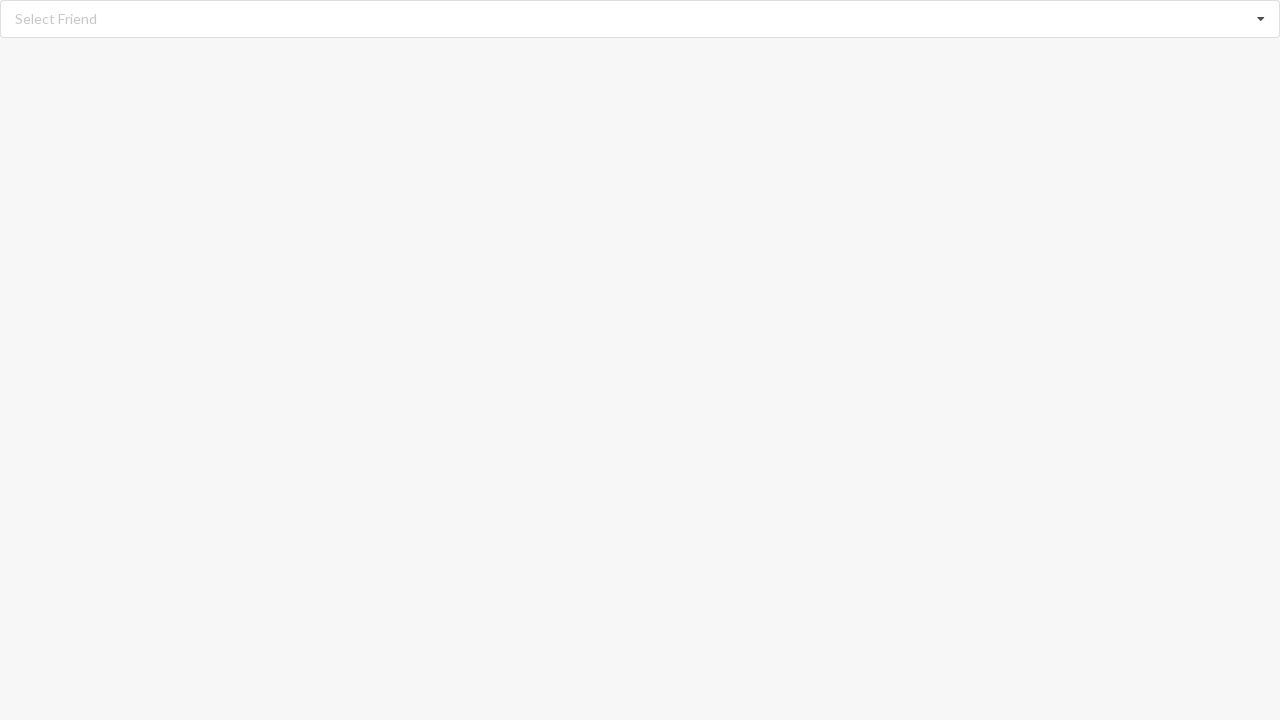

Clicked on dropdown to open friend selection menu at (640, 19) on div:has-text('Select Friend')
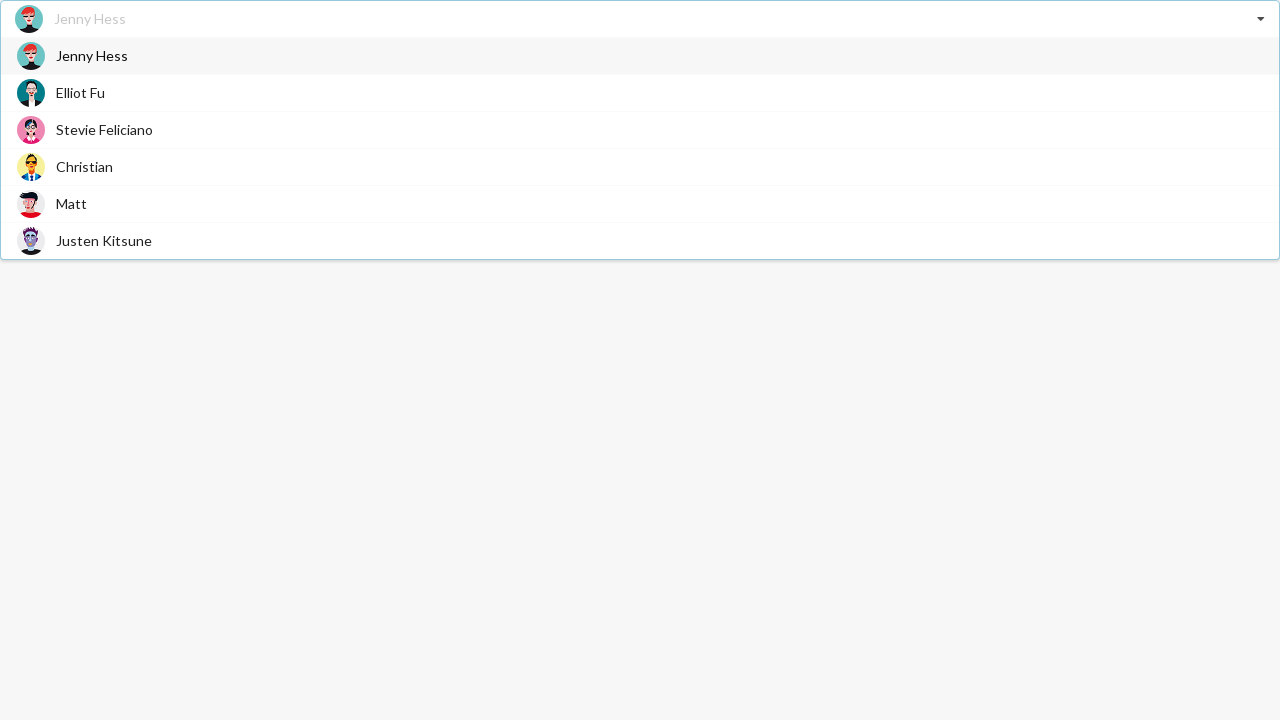

Dropdown menu became visible with friend options
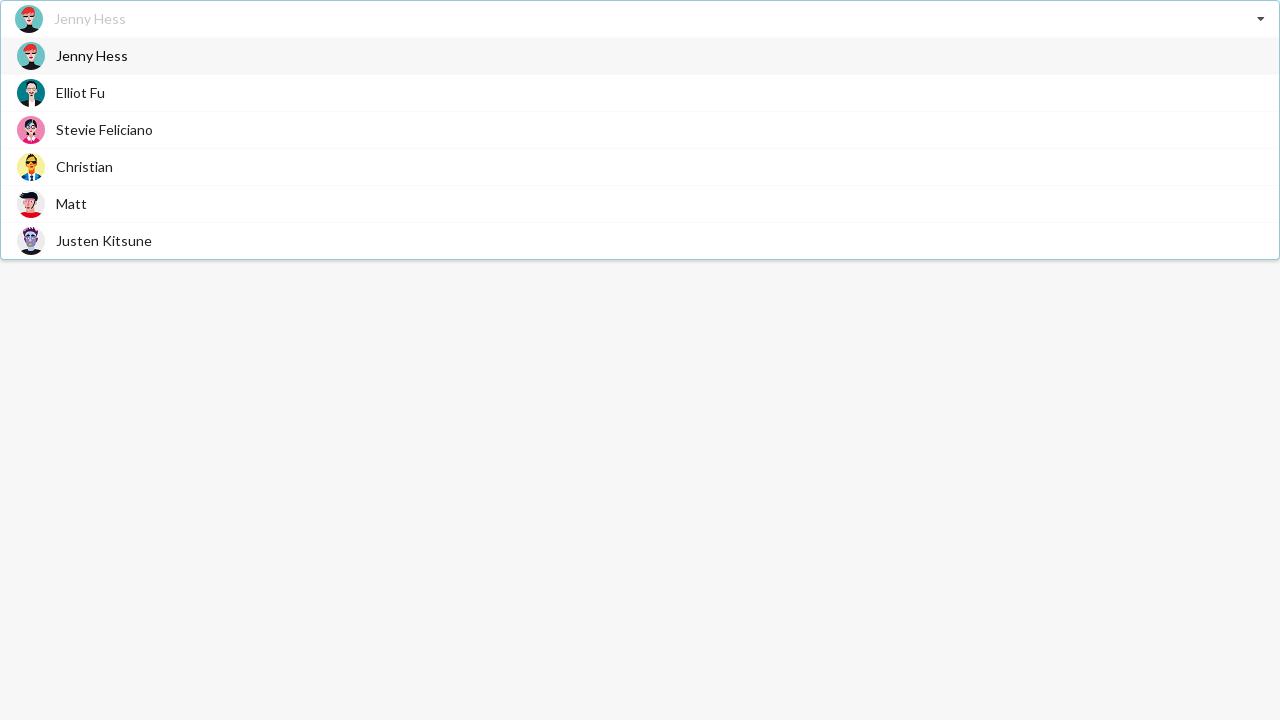

Selected 'Justen Kitsune' from the dropdown list at (104, 240) on div.visible.menu.transition span:has-text('Justen Kitsune')
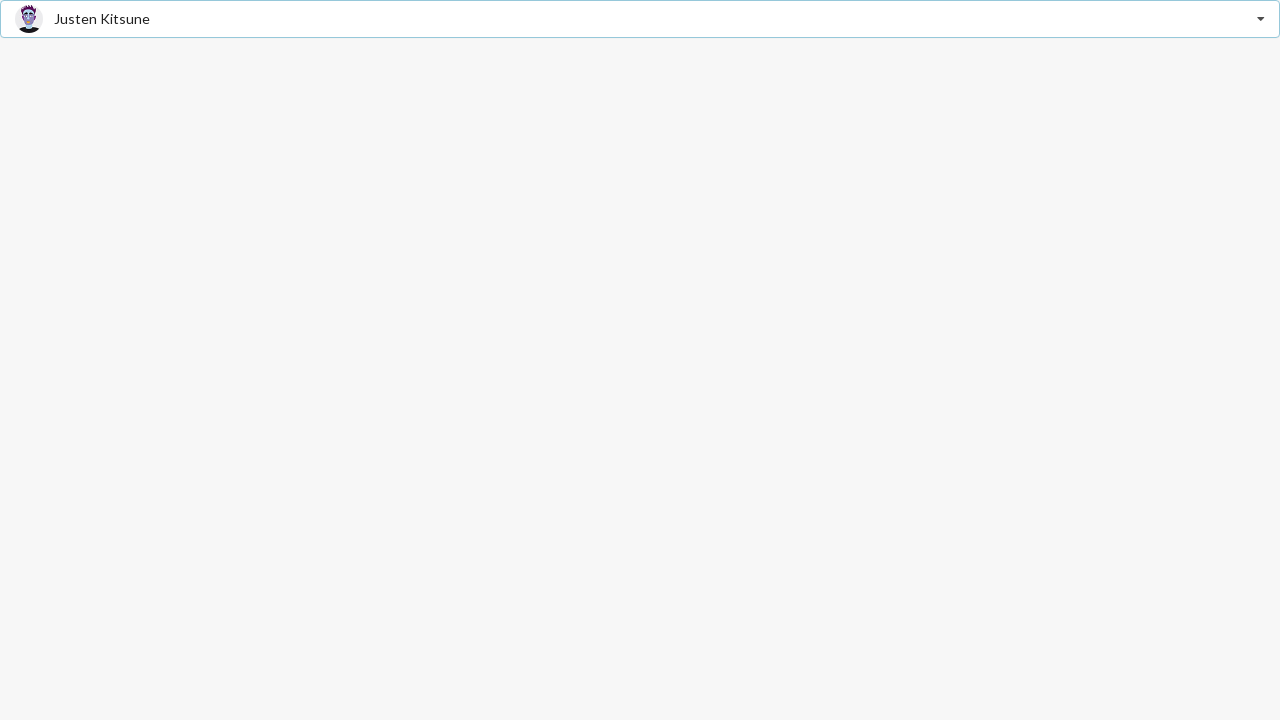

Verified that 'Justen Kitsune' was successfully selected in dropdown
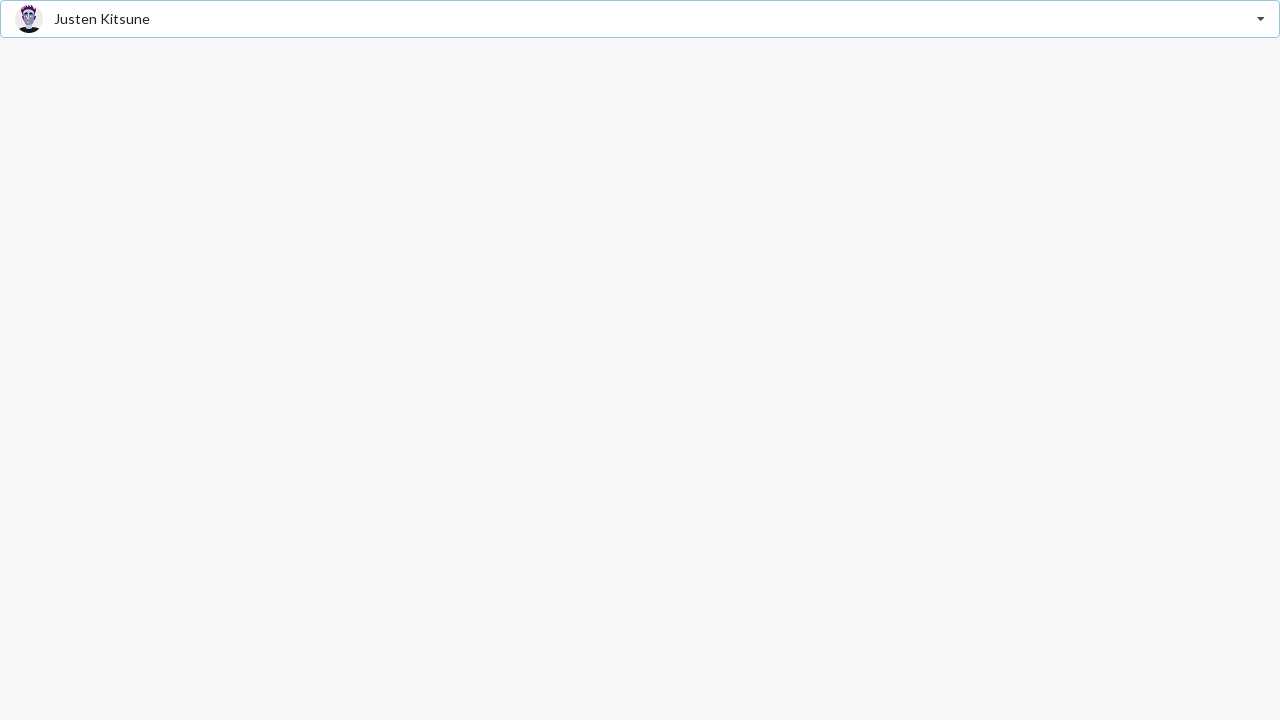

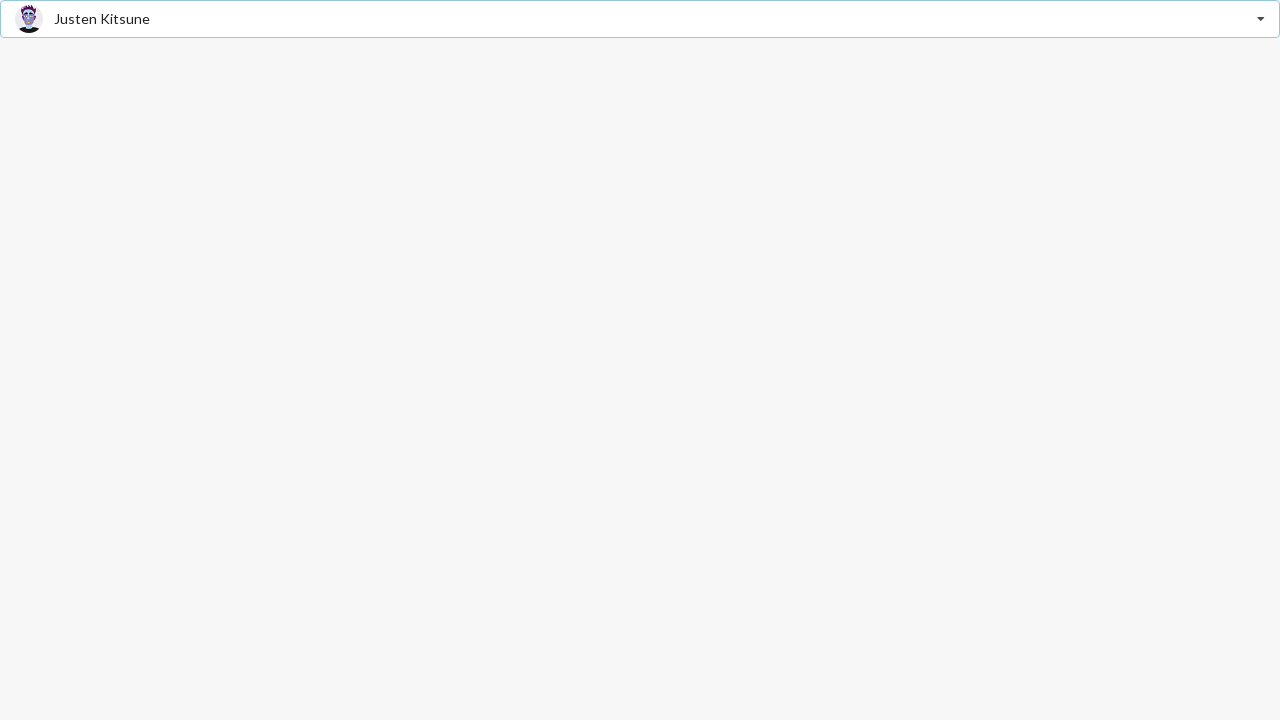